Tests flight booking form by selecting origin and destination airports, departure date, and enabling round trip option to verify return date field becomes enabled

Starting URL: https://rahulshettyacademy.com/dropdownsPractise/

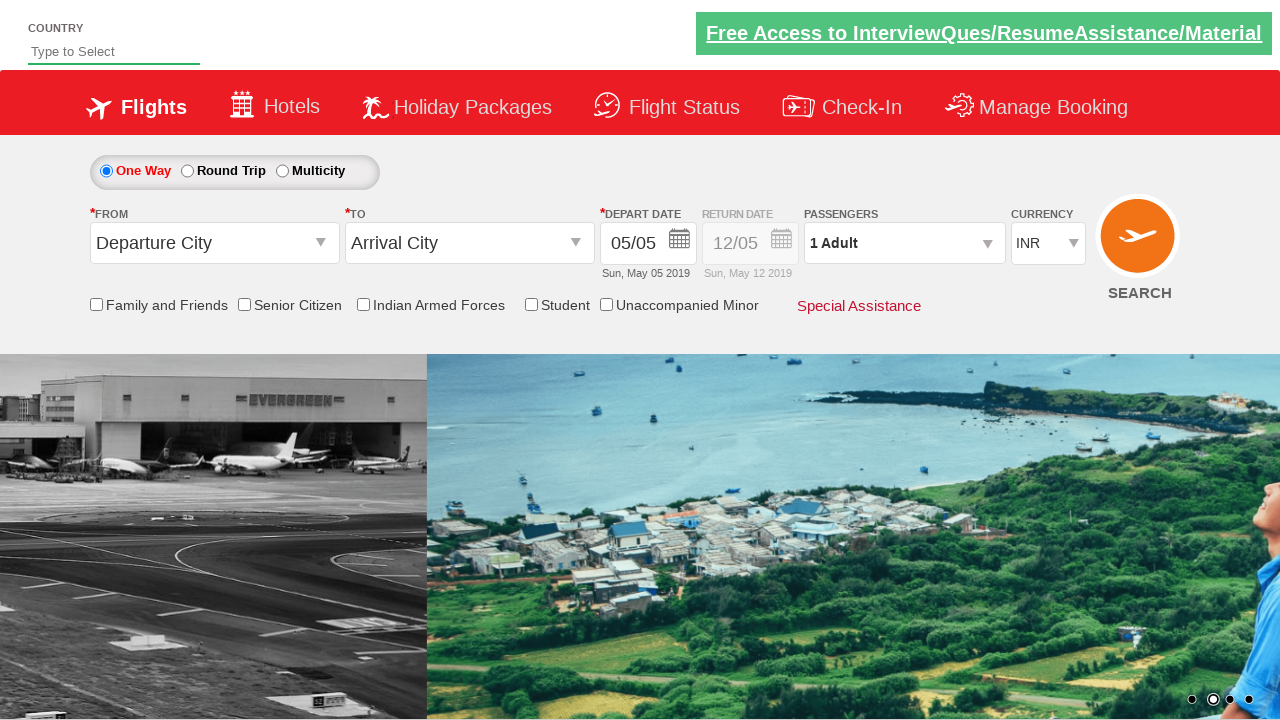

Clicked FROM dropdown to select origin airport at (214, 243) on #ctl00_mainContent_ddl_originStation1_CTXT
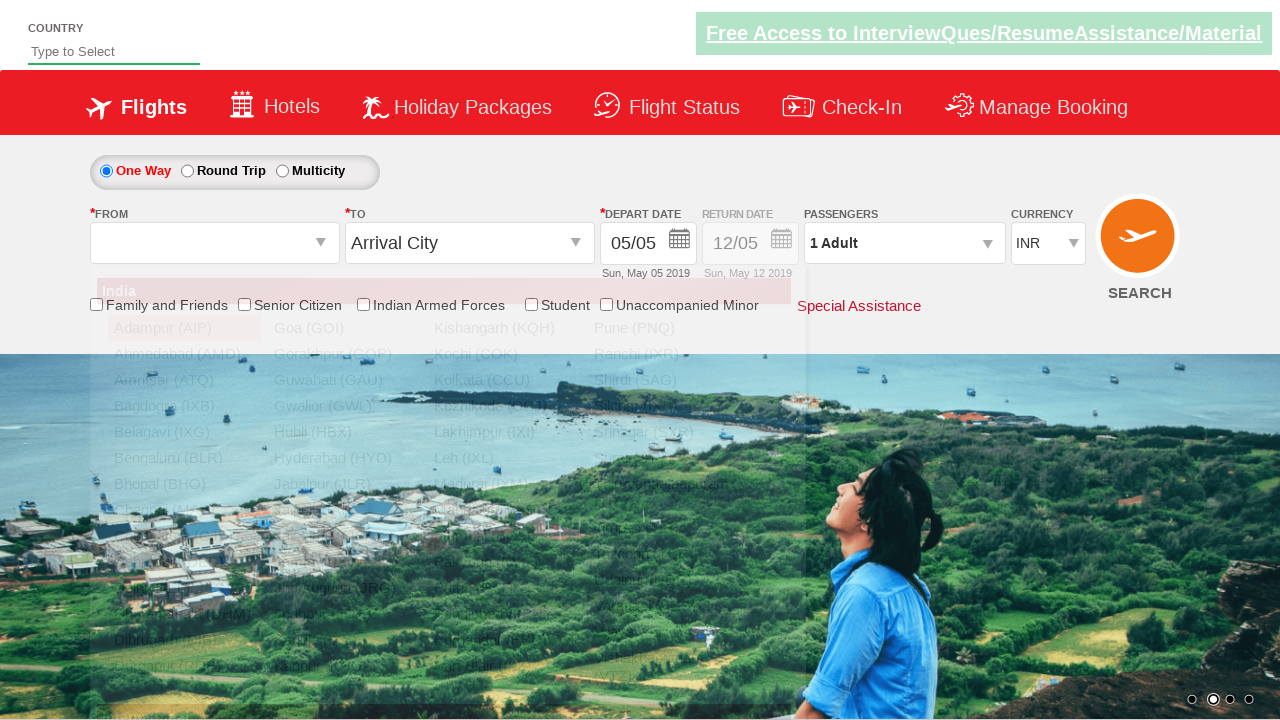

Selected Bangalore (BLR) as origin airport at (184, 458) on a[value='BLR']
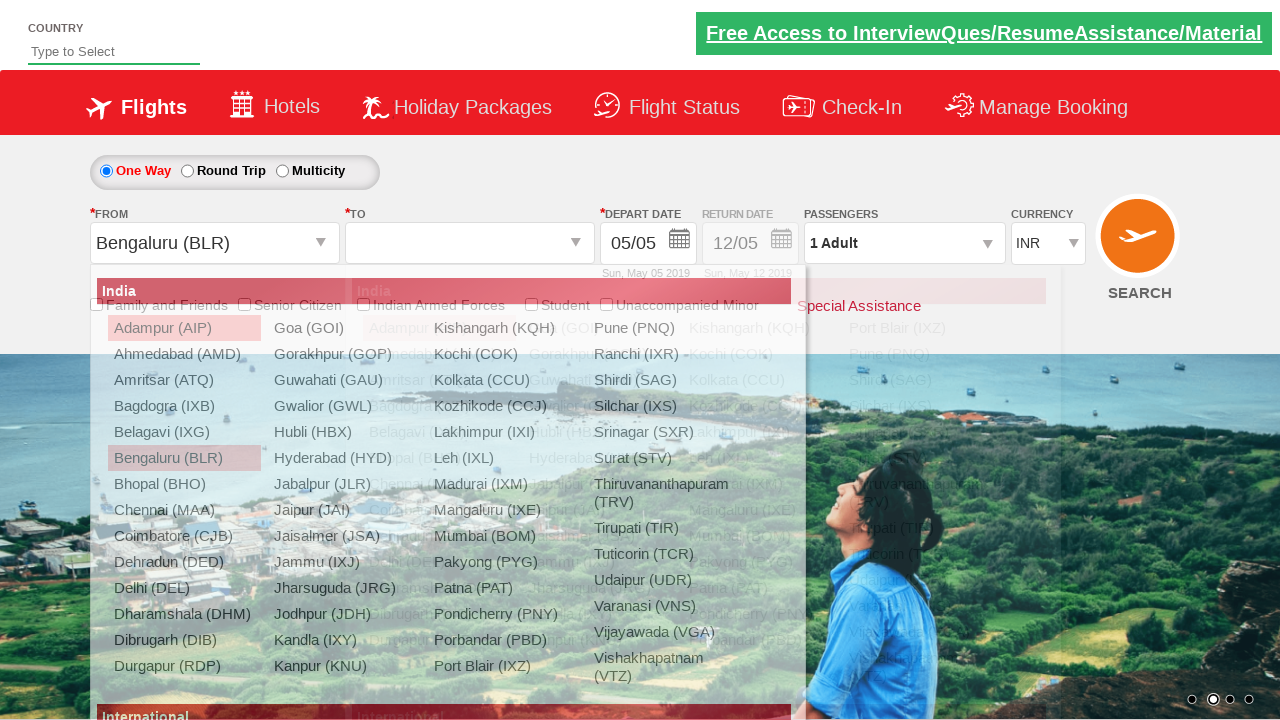

Waited for destination dropdown to be ready
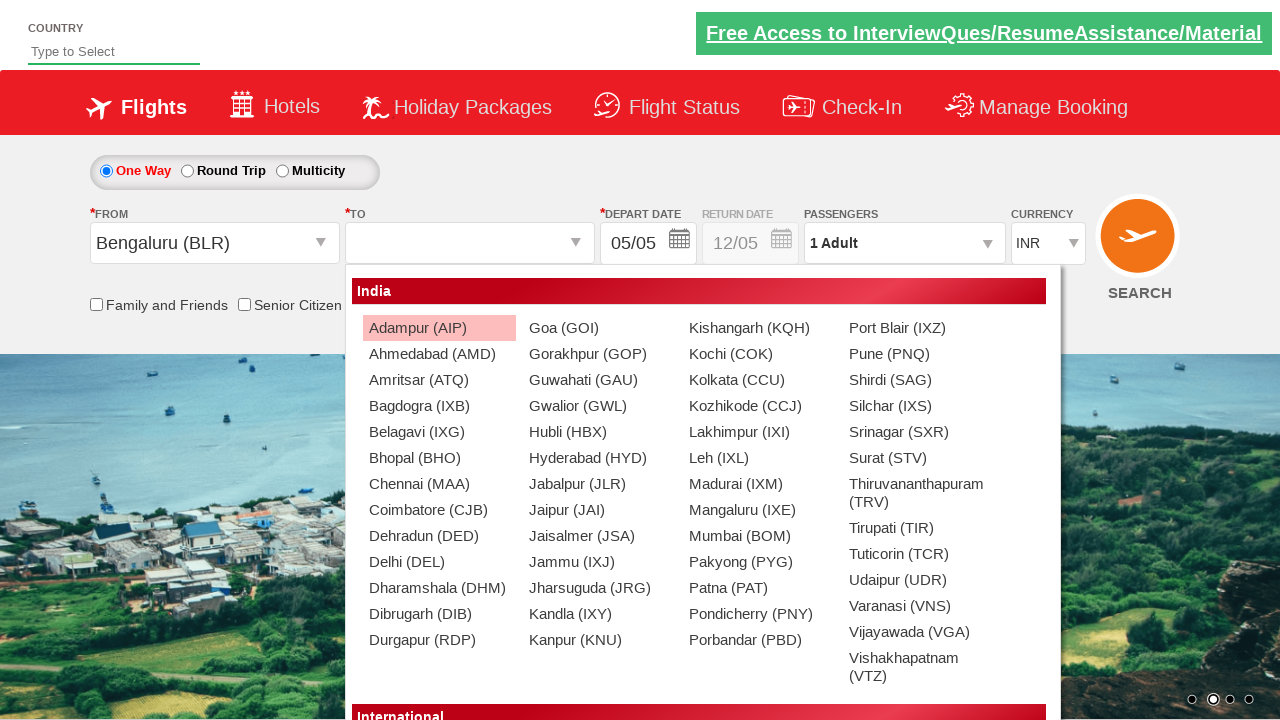

Selected Chennai (MAA) as destination airport at (439, 484) on div#ctl00_mainContent_ddl_destinationStation1_CTNR a[value='MAA']
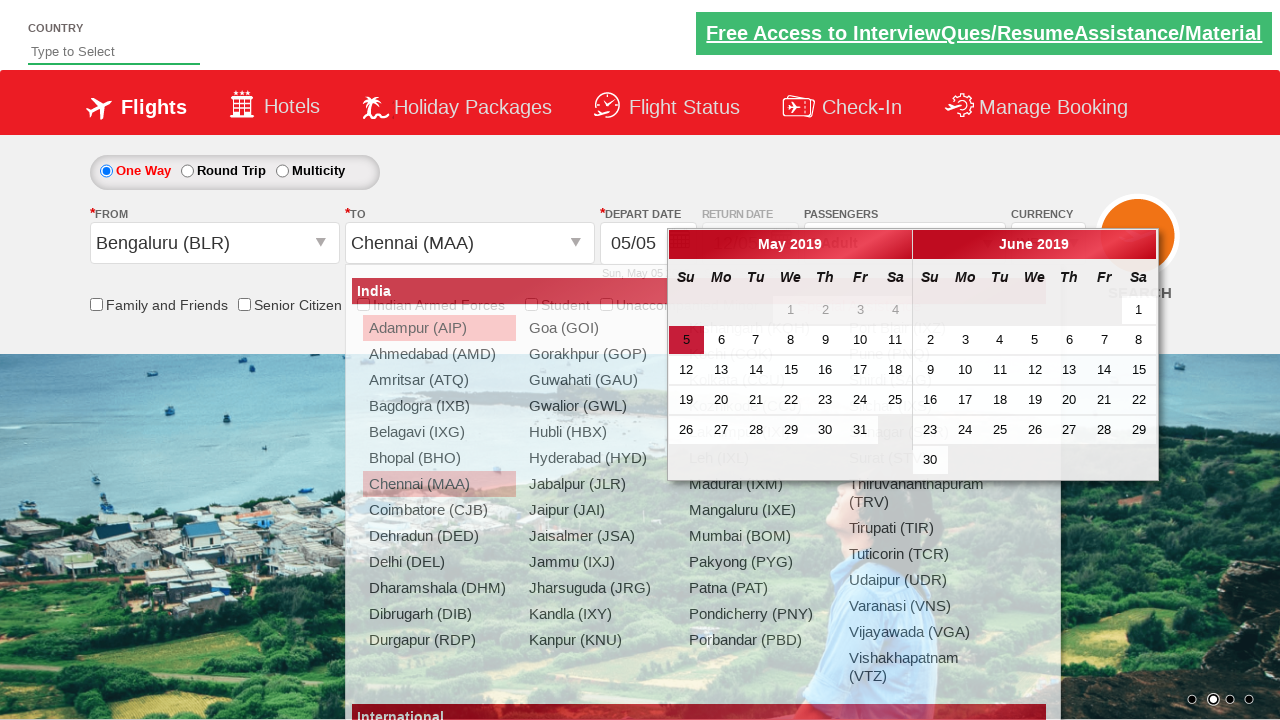

Retrieved initial return date style: display: block; opacity: 0.5;
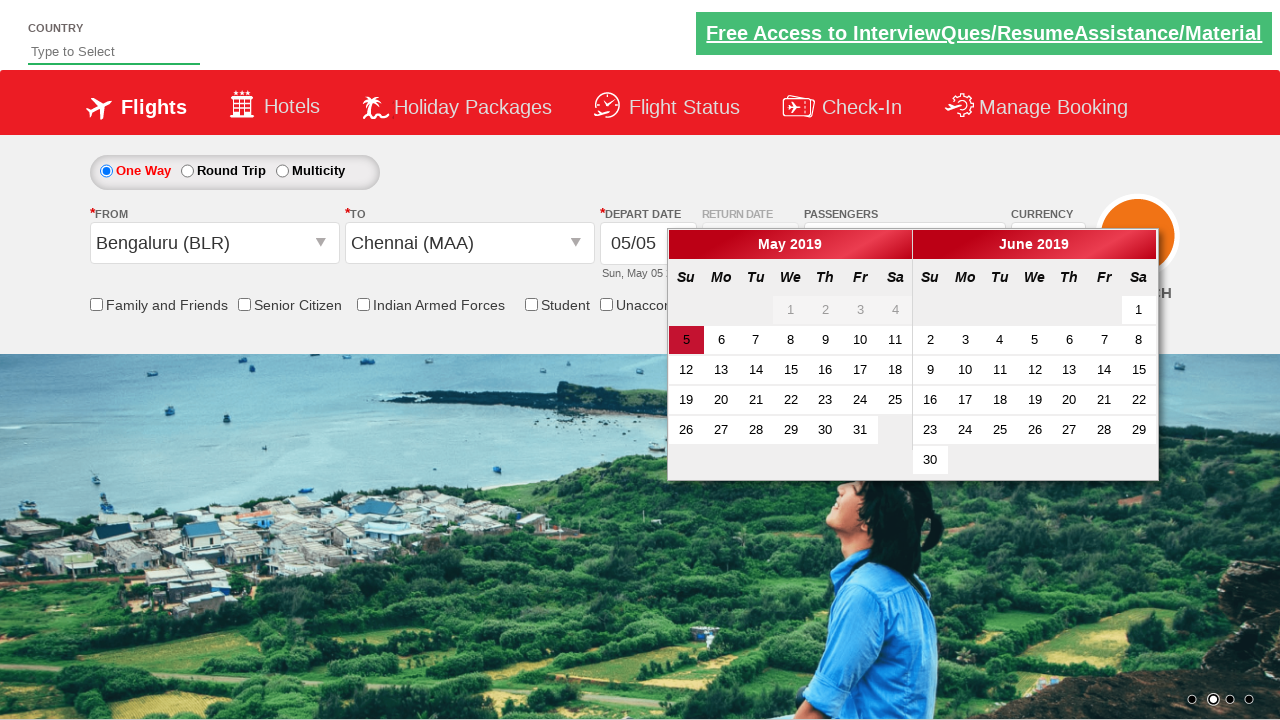

Selected today's date as departure date at (686, 340) on .ui-state-default.ui-state-active
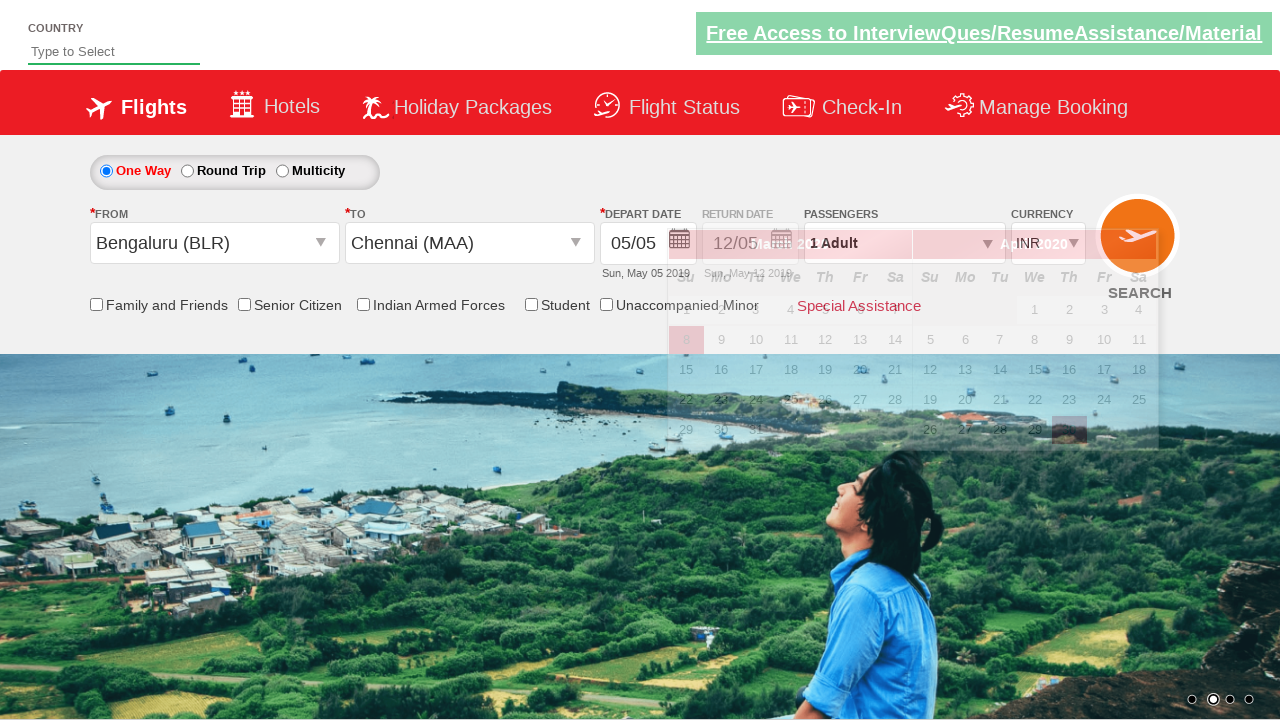

Enabled Round Trip option at (187, 171) on #ctl00_mainContent_rbtnl_Trip_1
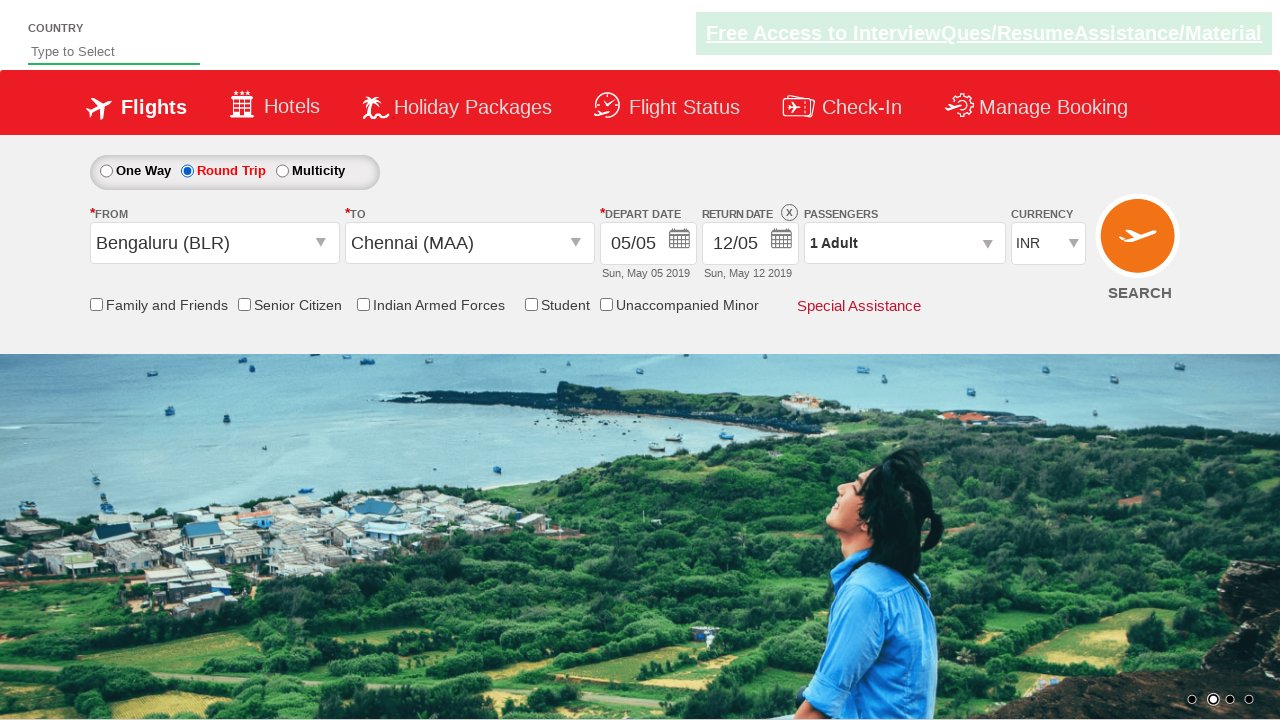

Retrieved updated return date style: display: block; opacity: 1;
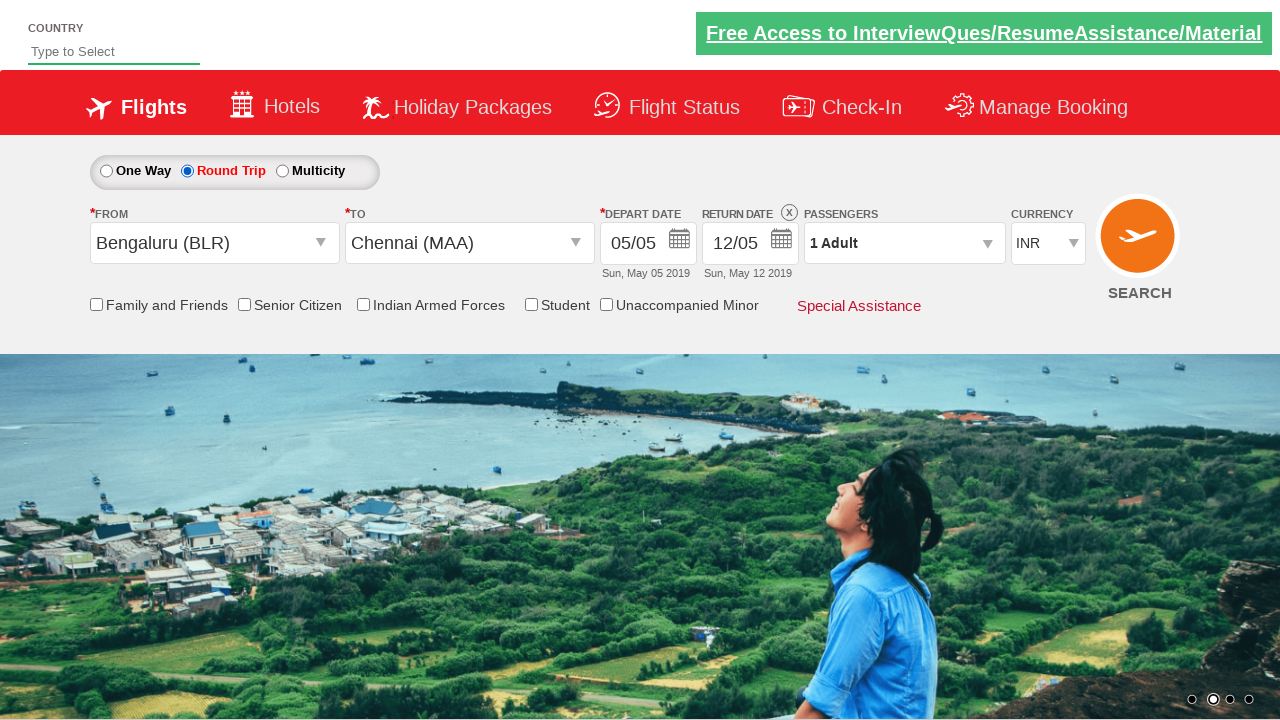

Verified return date field is enabled
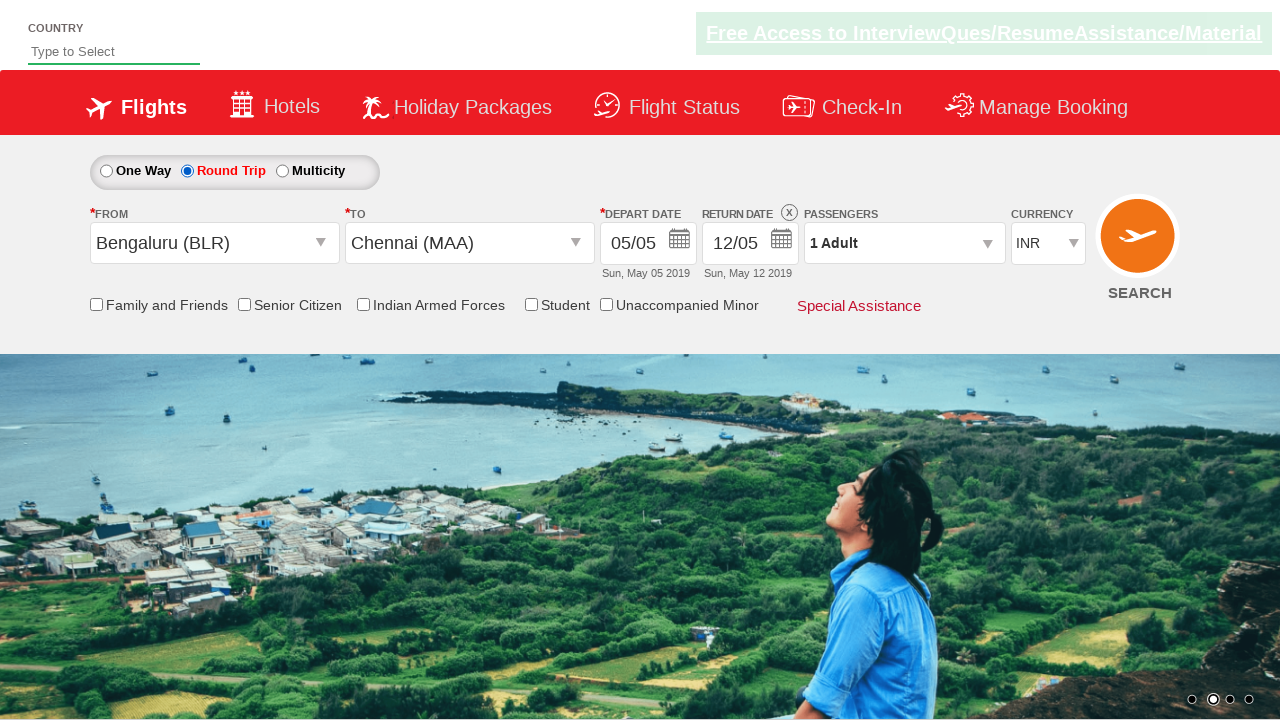

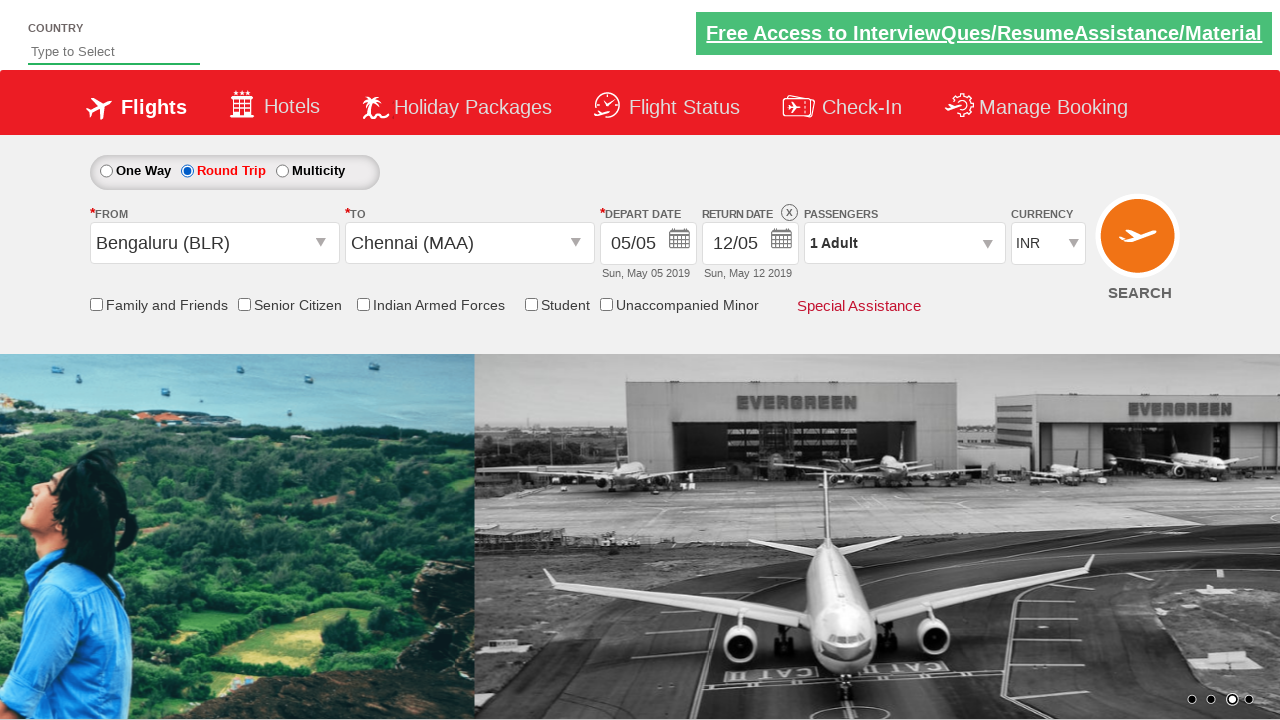